Tests mouse hover functionality on figure elements, hovering over each to reveal hidden content, then randomly selects one figure and clicks its profile link to navigate to a user profile page.

Starting URL: https://the-internet.herokuapp.com/hovers

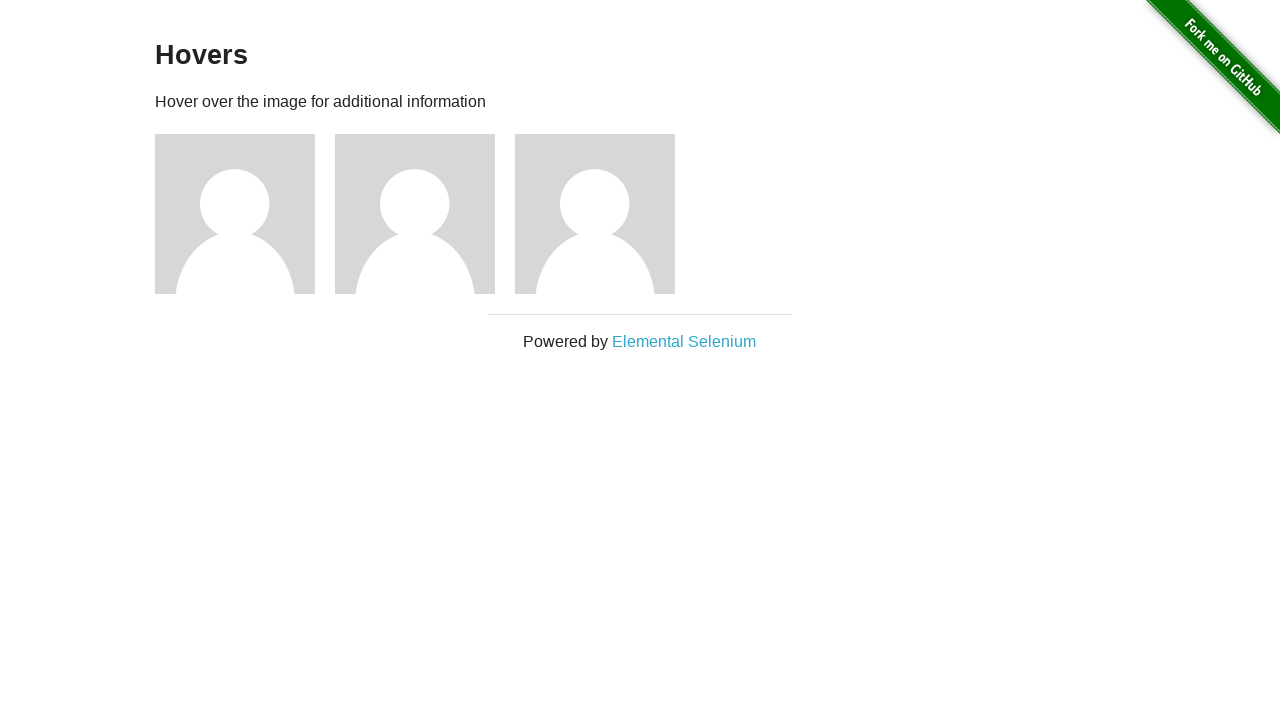

Waited for figure elements to load
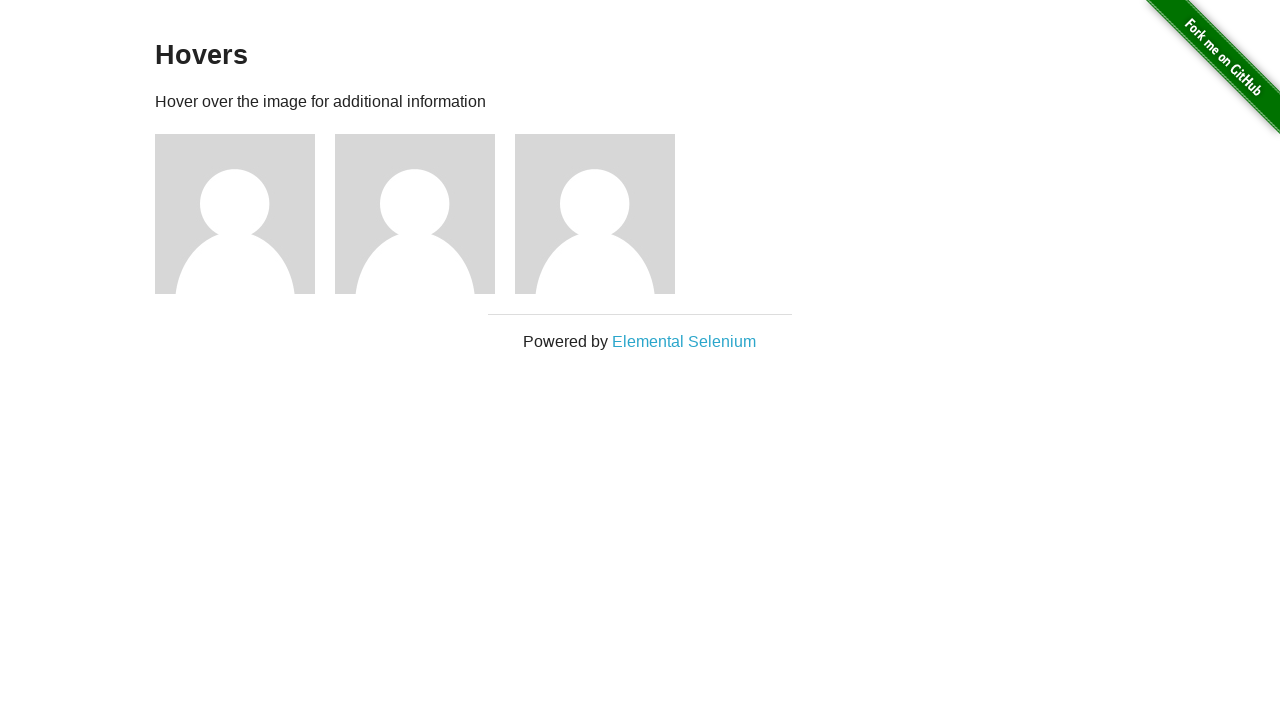

Retrieved all figure elements from the page
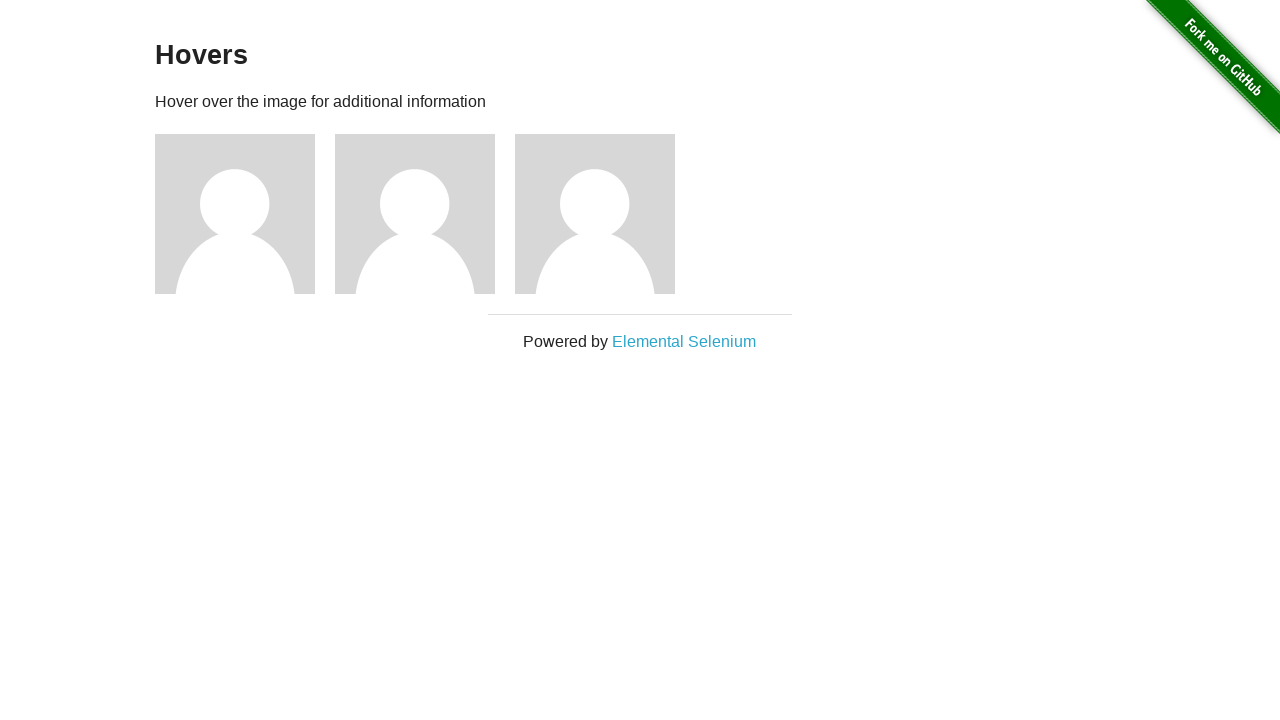

Hovered over a figure element to reveal hidden content at (245, 214) on .figure >> nth=0
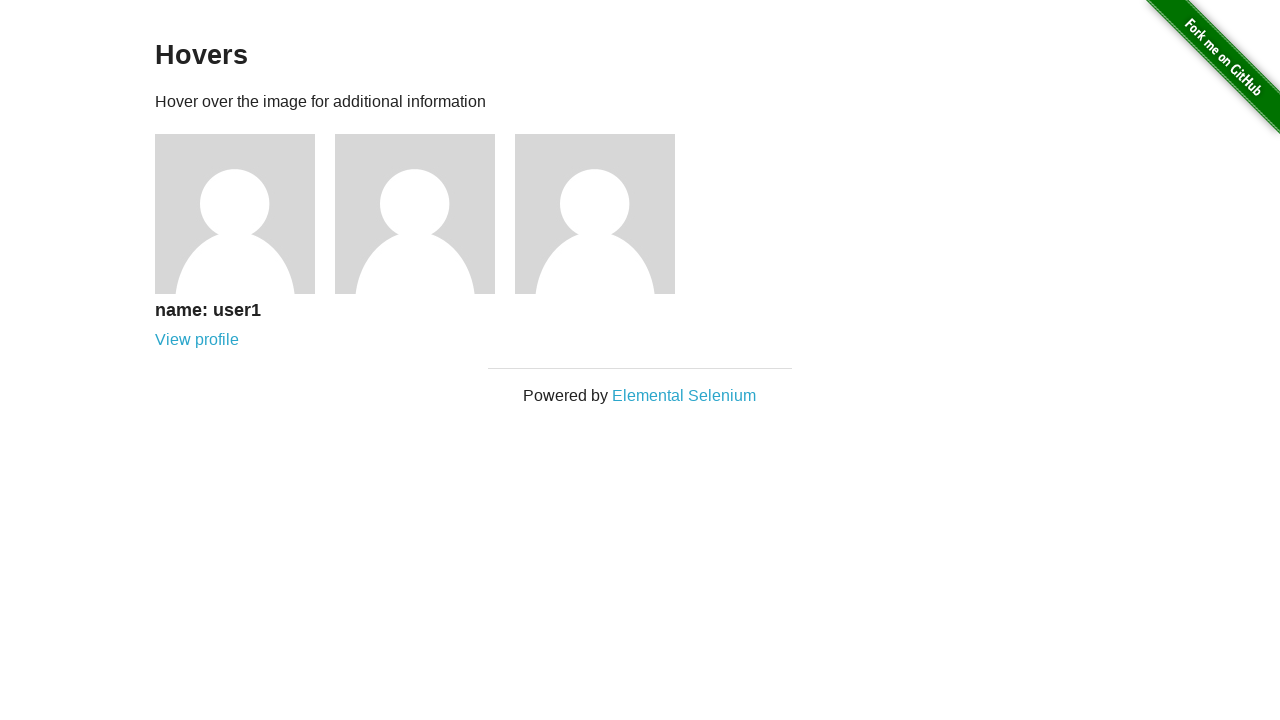

Waited for hidden h5 content to become visible
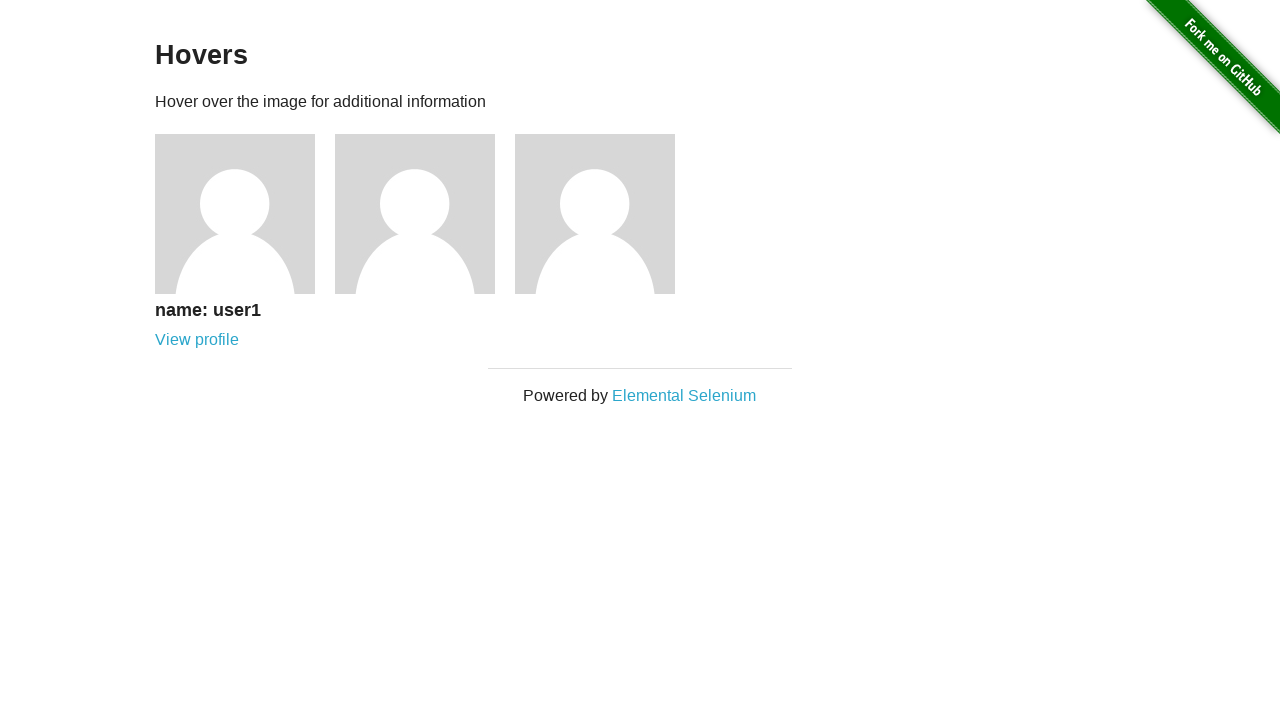

Hovered over a figure element to reveal hidden content at (425, 214) on .figure >> nth=1
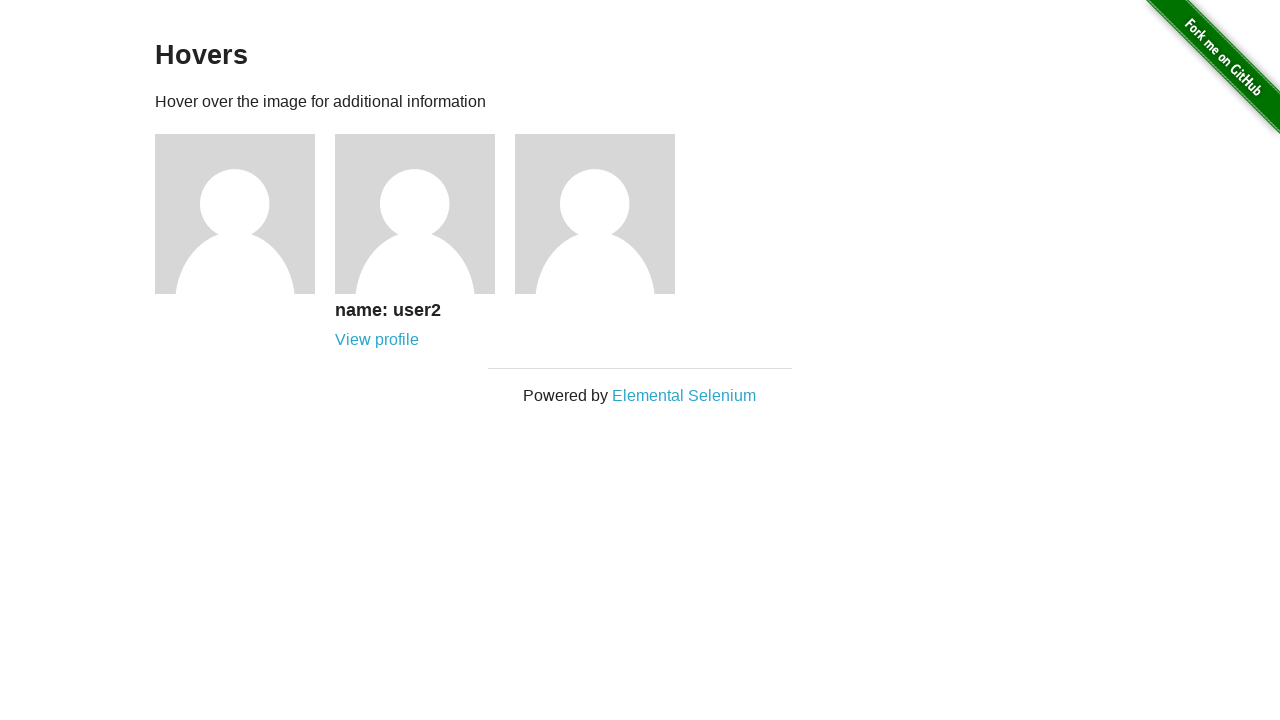

Waited for hidden h5 content to become visible
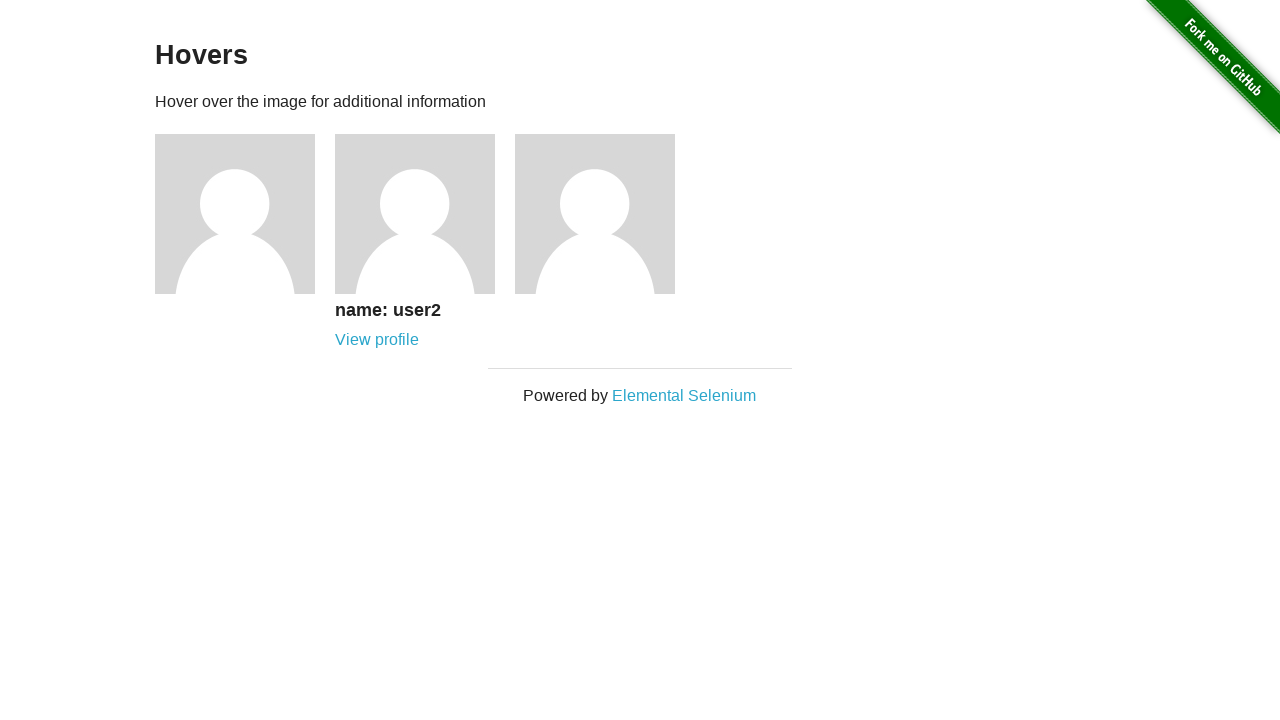

Hovered over a figure element to reveal hidden content at (605, 214) on .figure >> nth=2
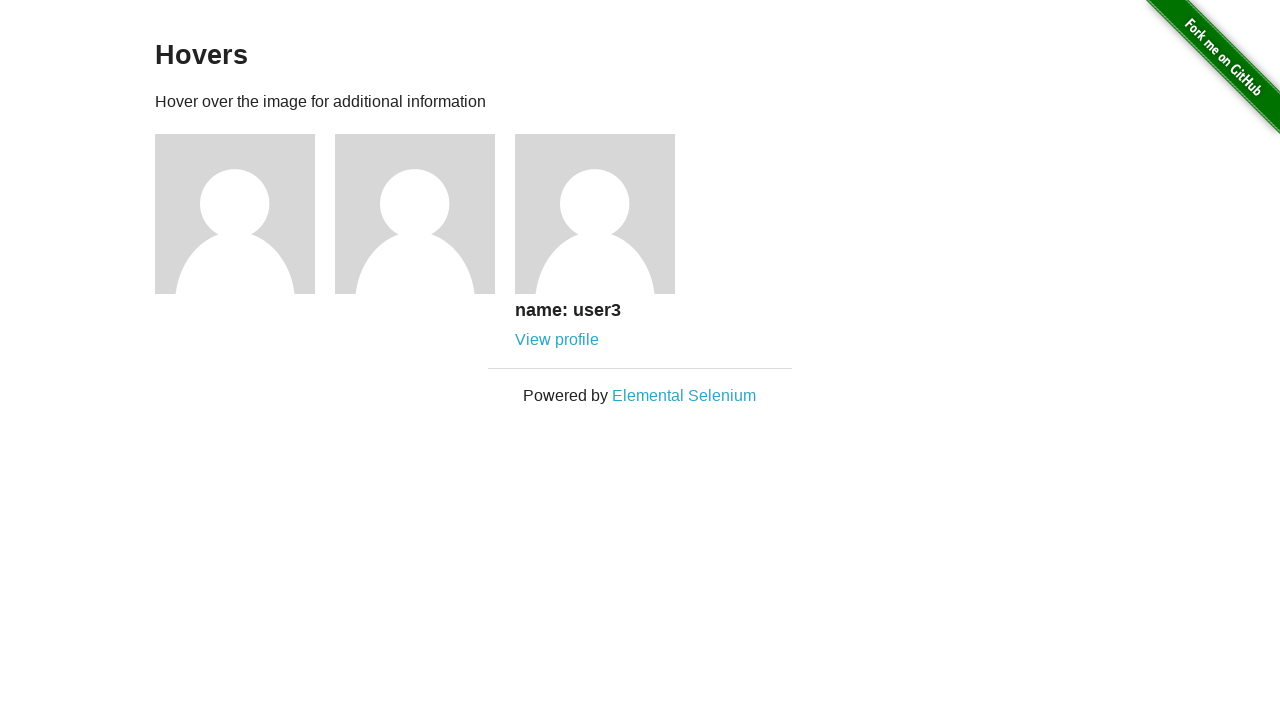

Waited for hidden h5 content to become visible
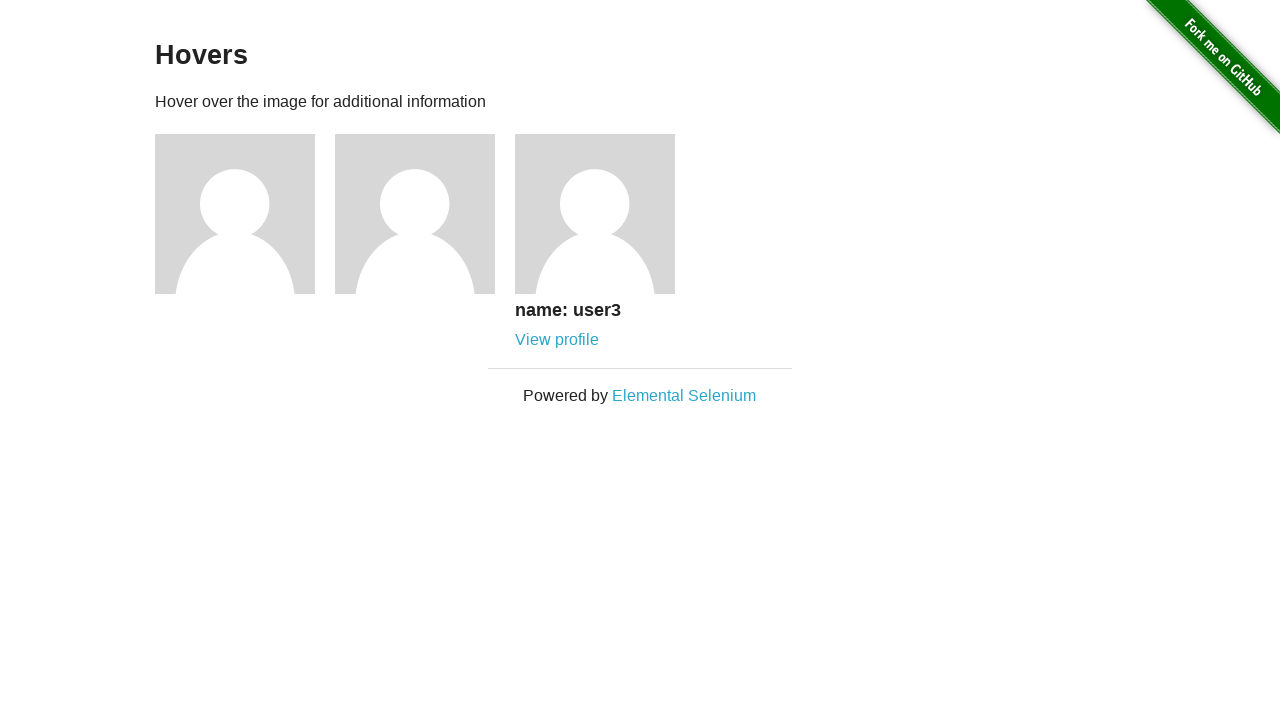

Selected a random figure element at index 1
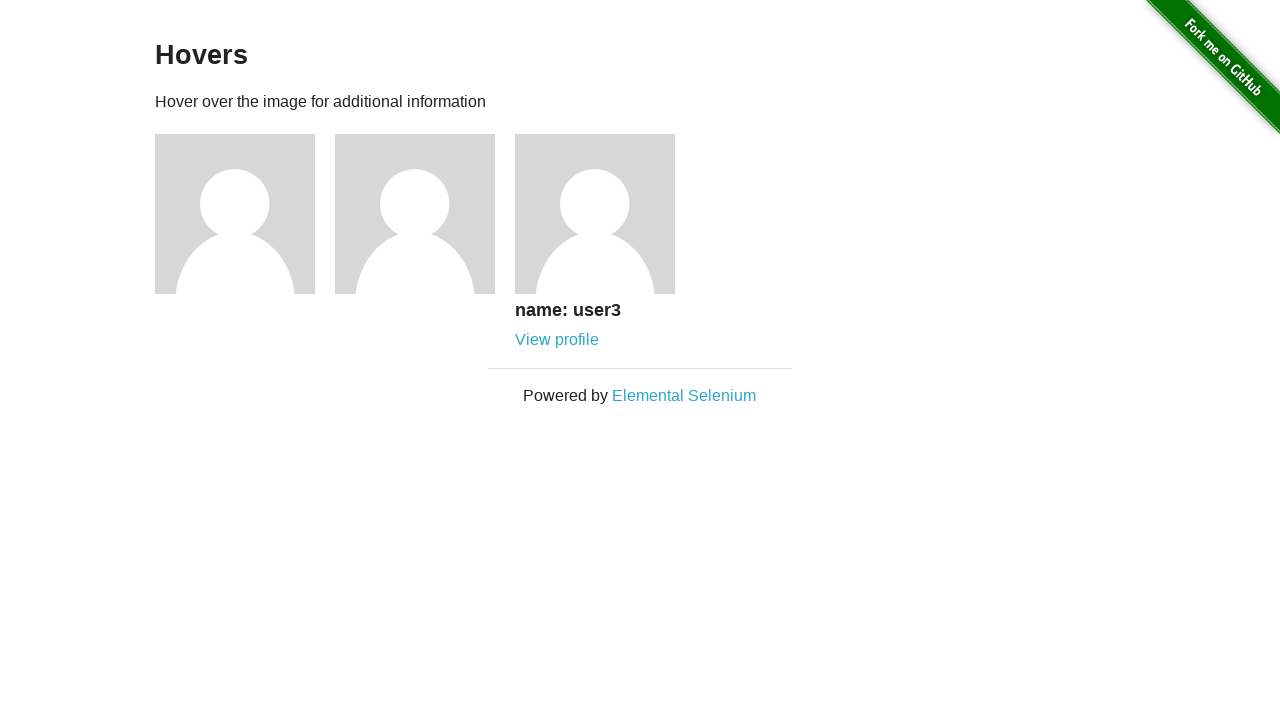

Hovered over the randomly selected figure at (425, 214) on .figure >> nth=1
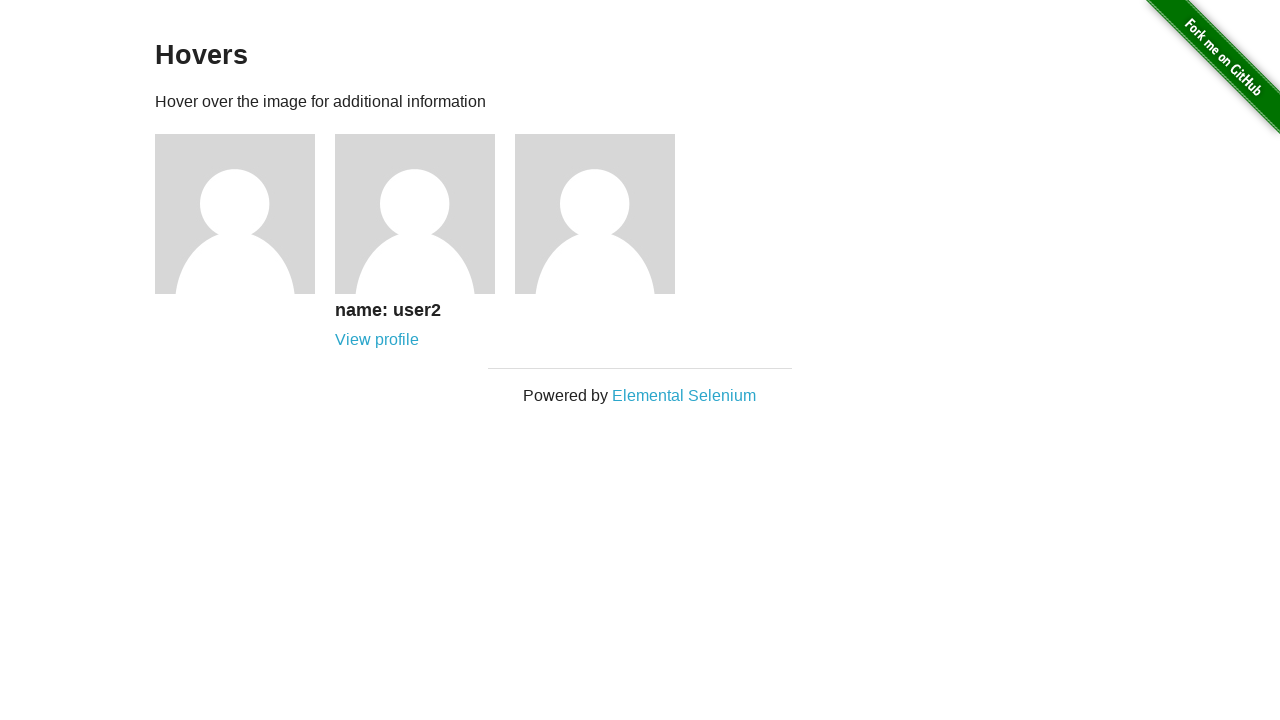

Clicked the profile link within the selected figure at (377, 340) on .figure >> nth=1 >> a
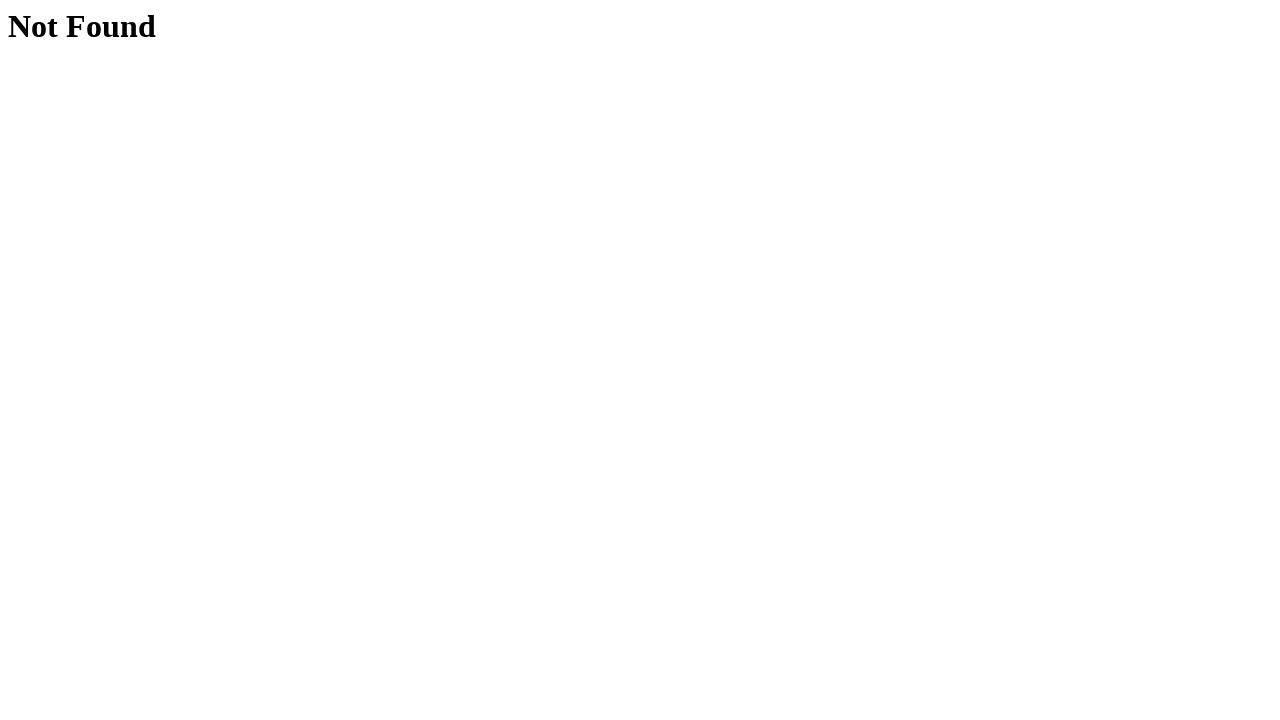

Waited for profile page to load with h1 heading present
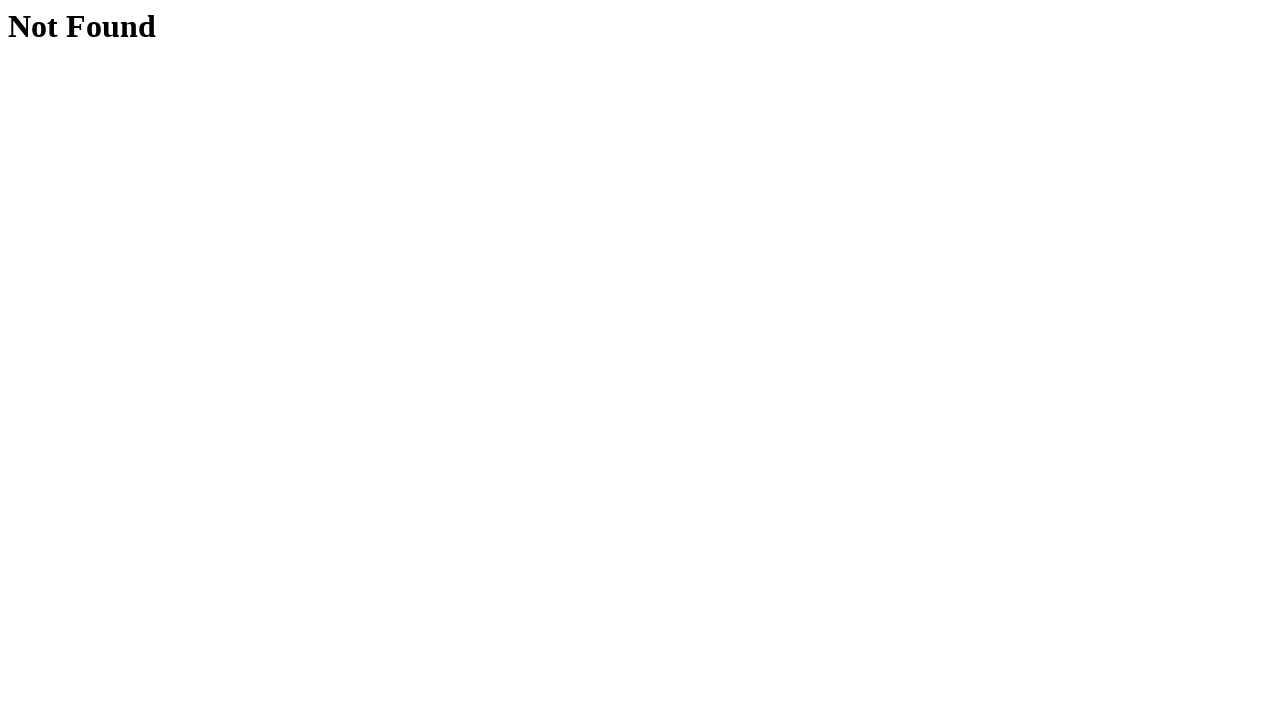

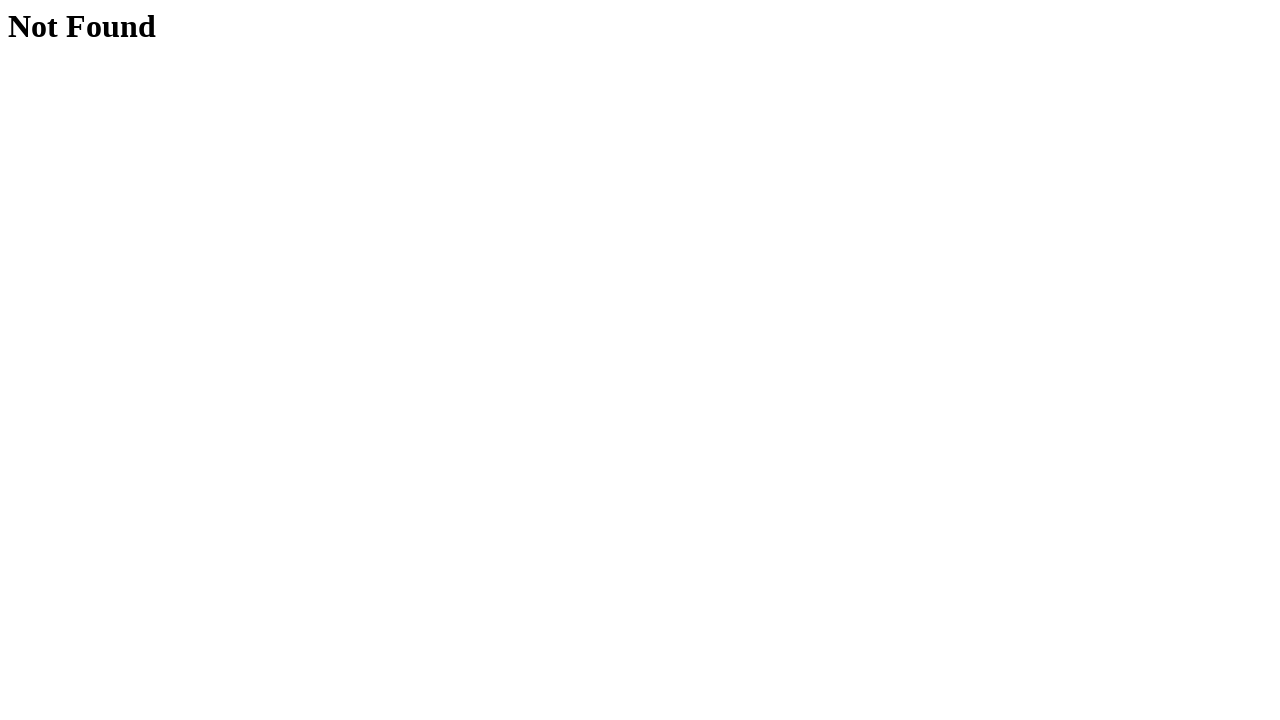